Opens the OpenWeatherMap homepage and verifies the URL contains 'openweathermap'

Starting URL: https://openweathermap.org/

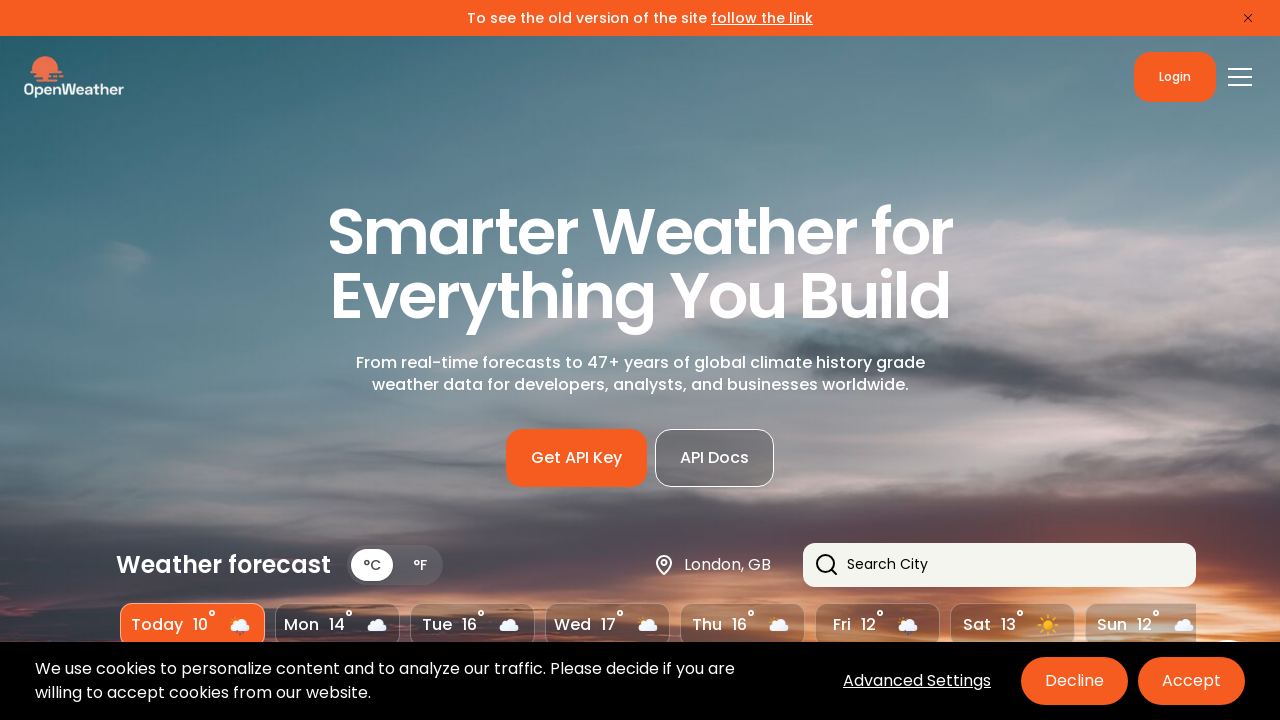

Navigated to OpenWeatherMap homepage
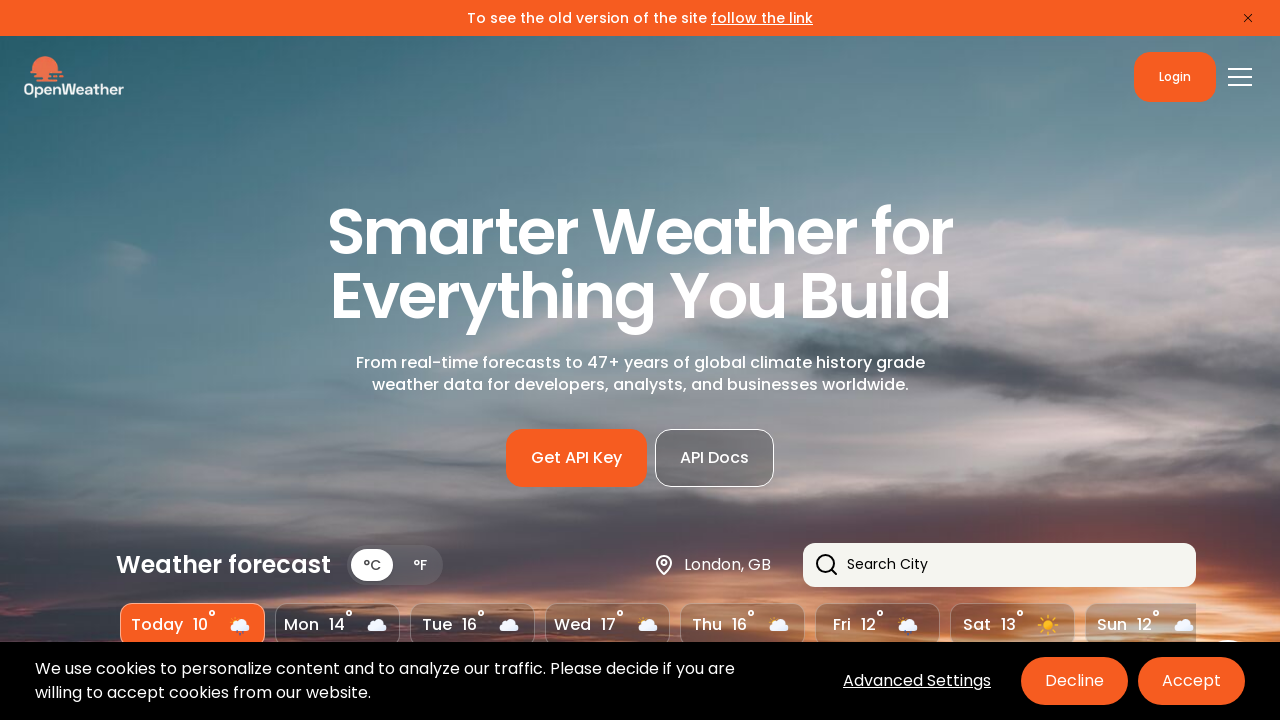

Verified that the page URL contains 'openweathermap'
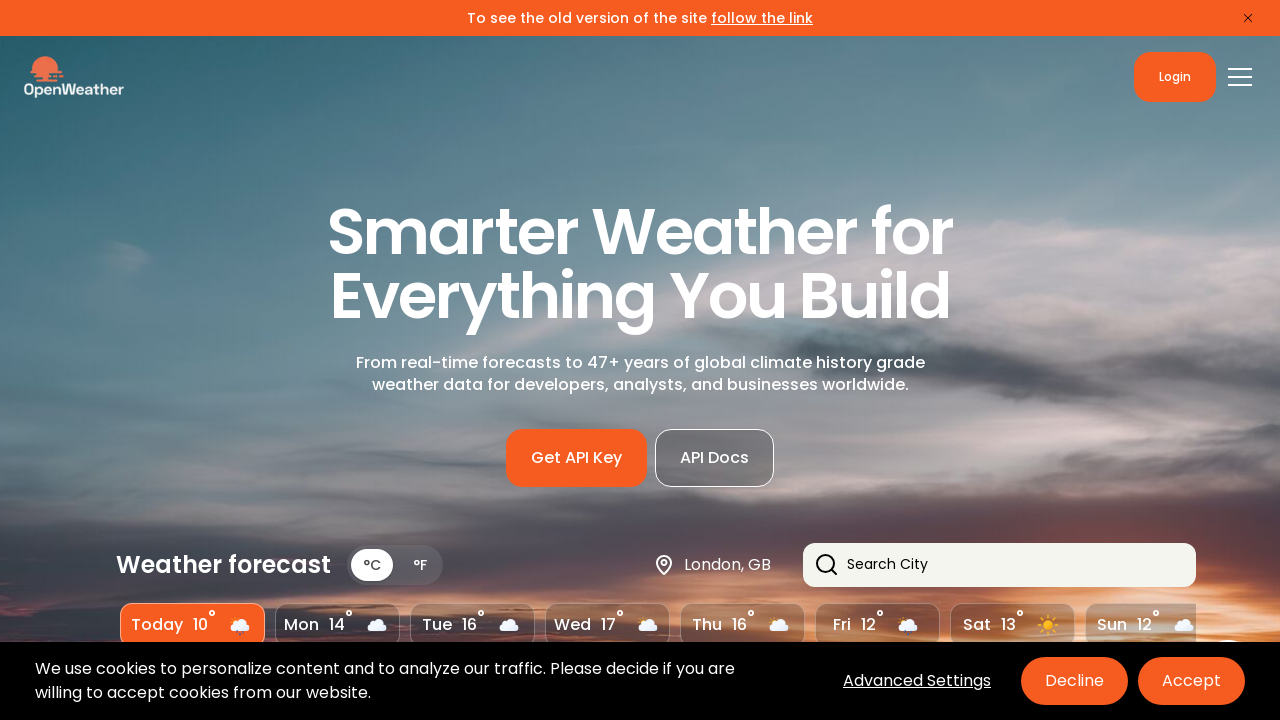

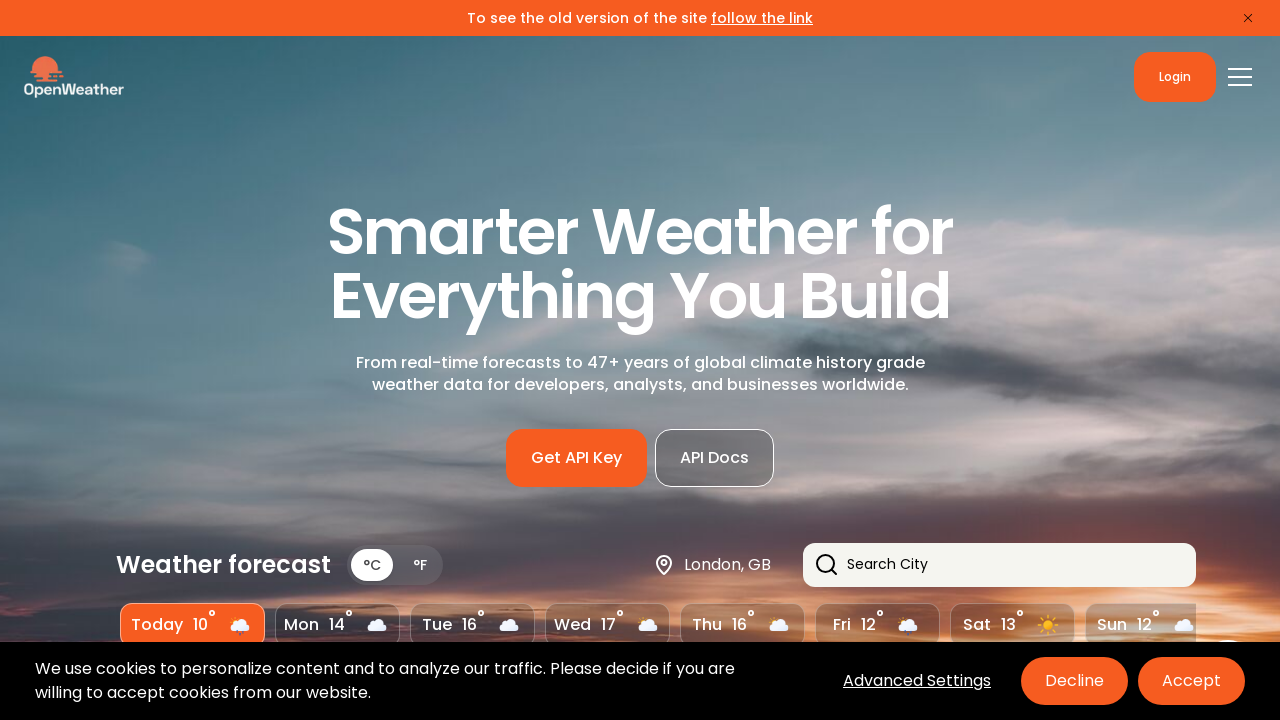